Tests jQuery UI dropdown selection by selecting values from multiple dropdown menus and verifying the selected values are displayed correctly

Starting URL: http://jqueryui.com/resources/demos/selectmenu/default.html

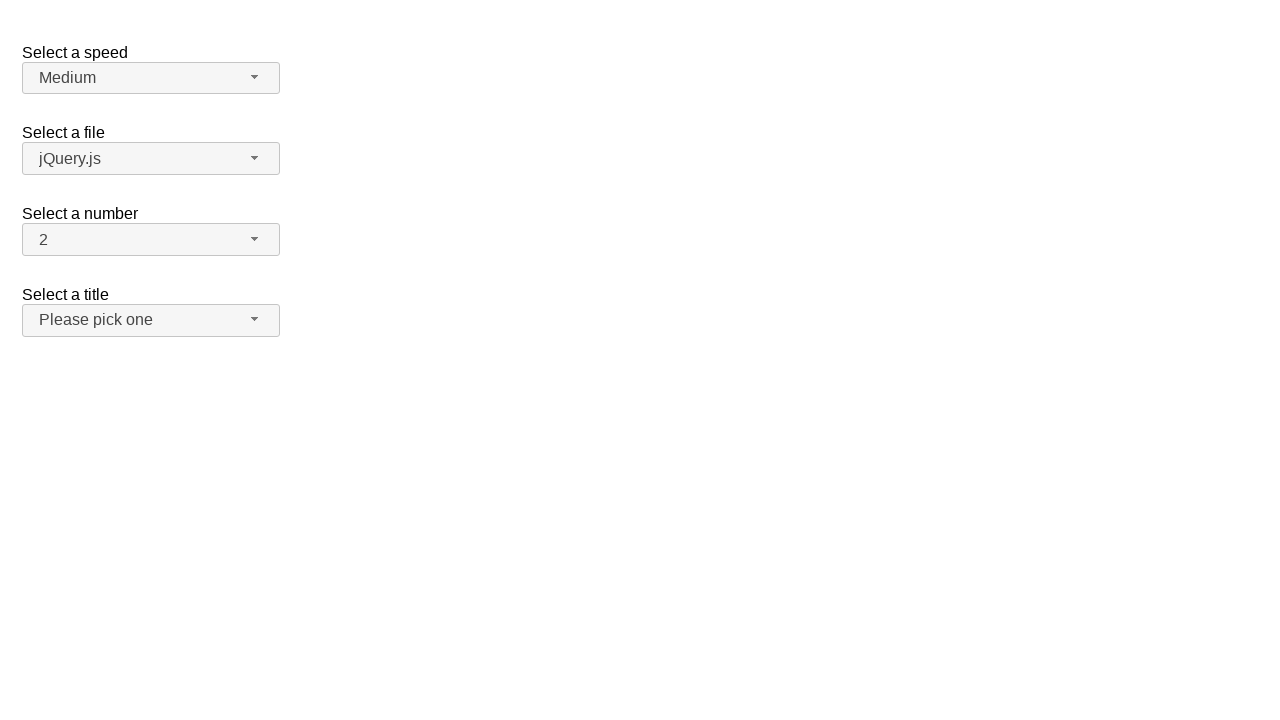

Clicked Speed dropdown button at (151, 78) on span#speed-button
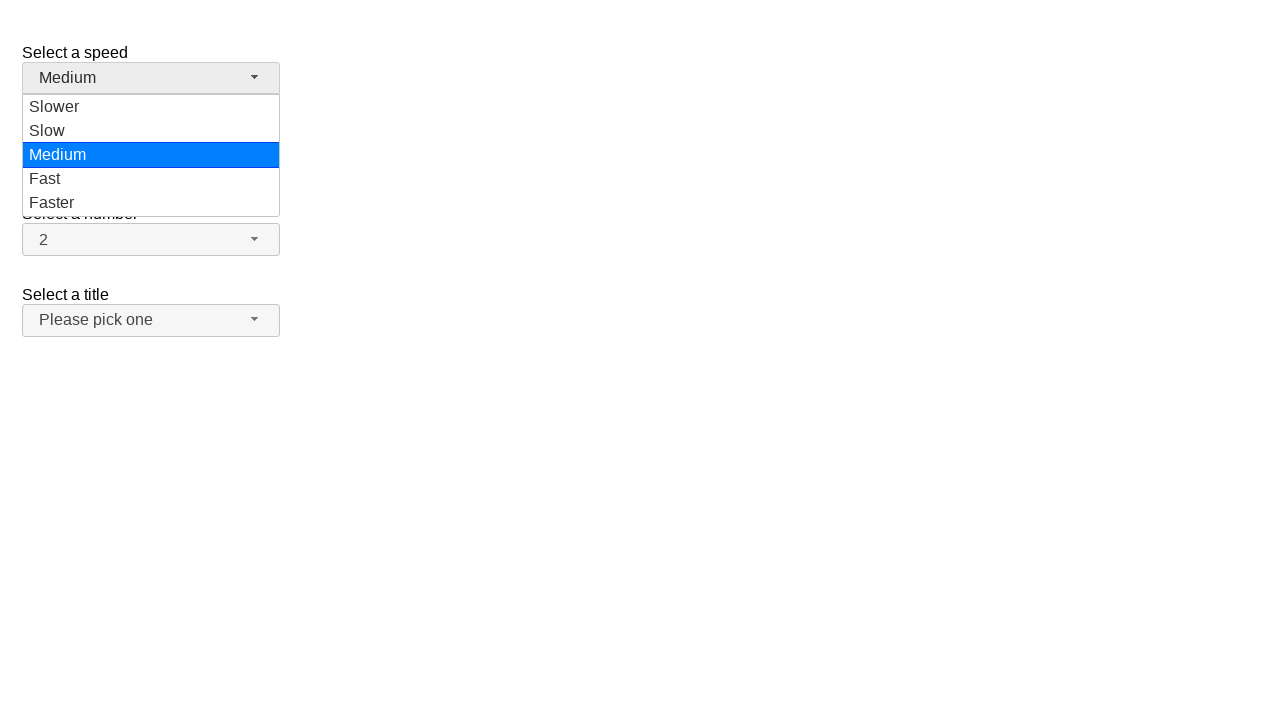

Speed dropdown menu became visible
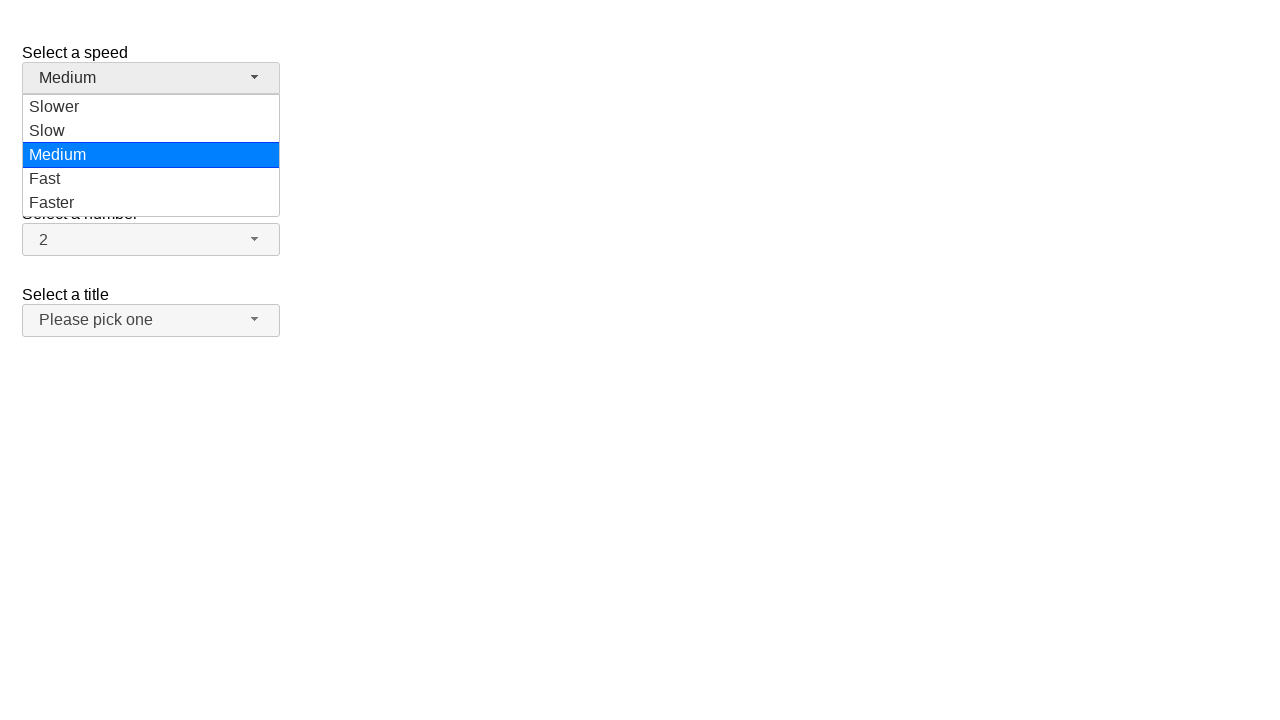

Retrieved all speed dropdown items
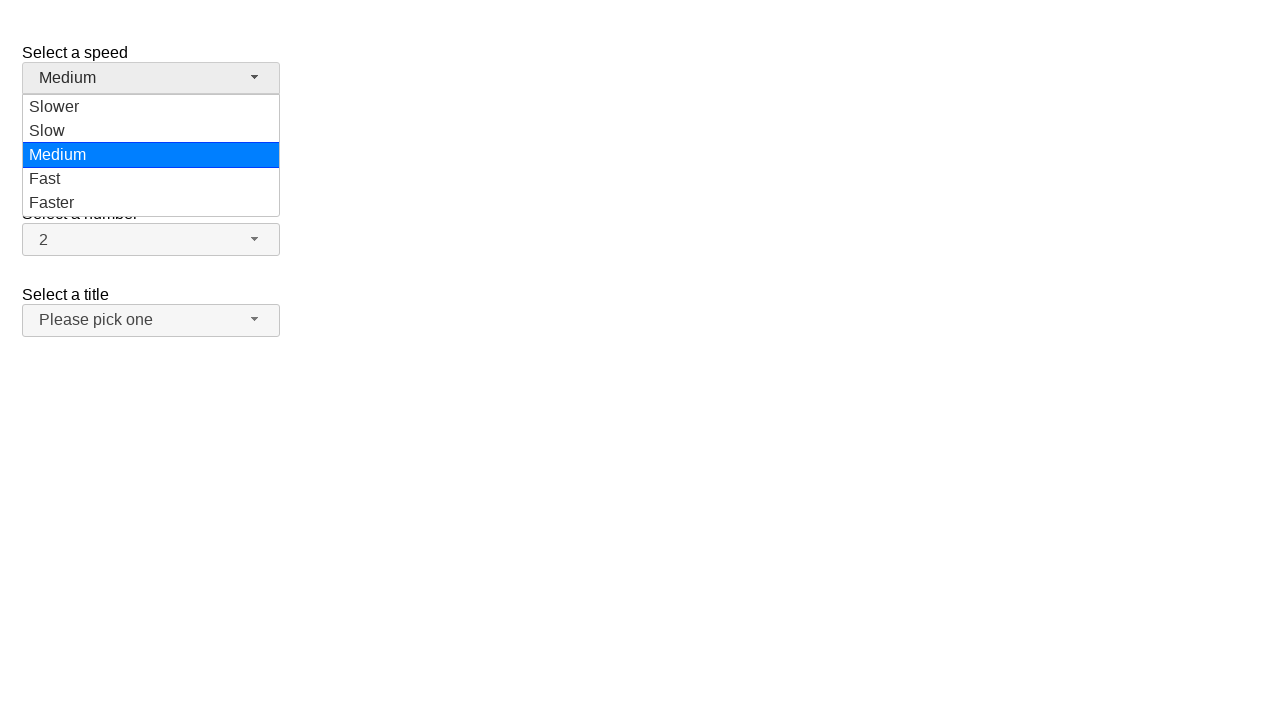

Selected 'Faster' from Speed dropdown
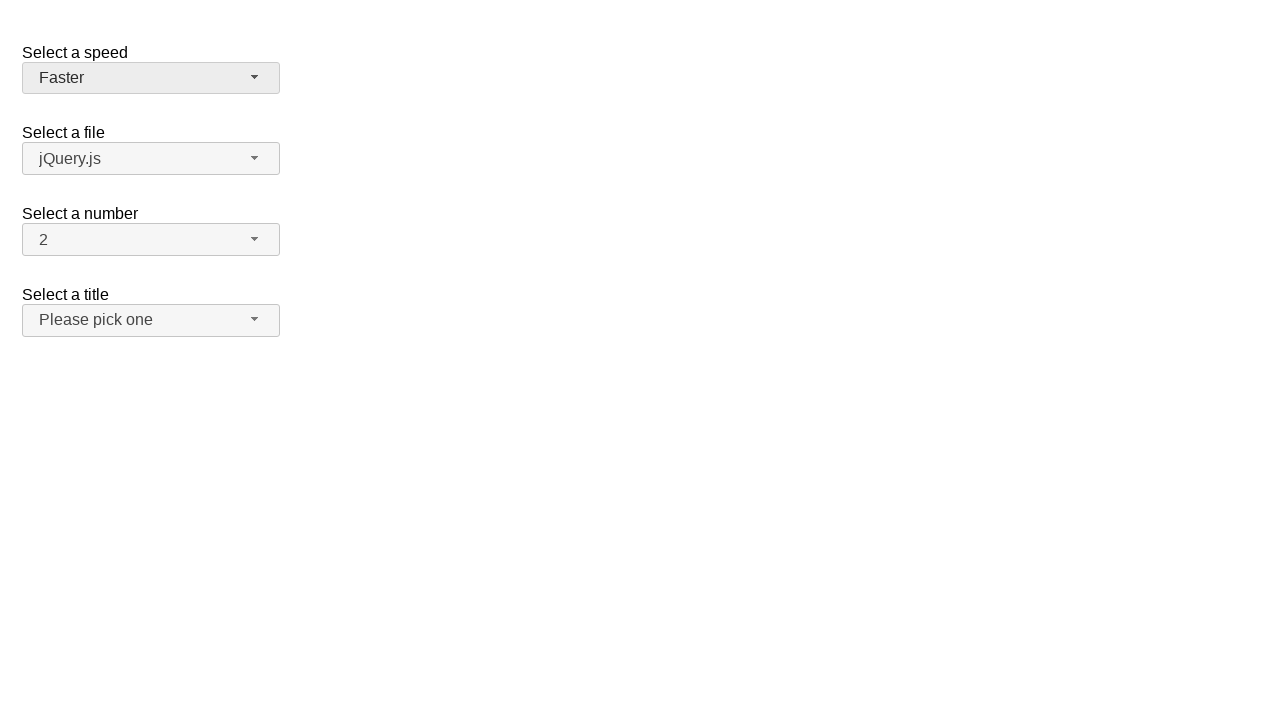

Clicked Files dropdown button at (151, 159) on span#files-button
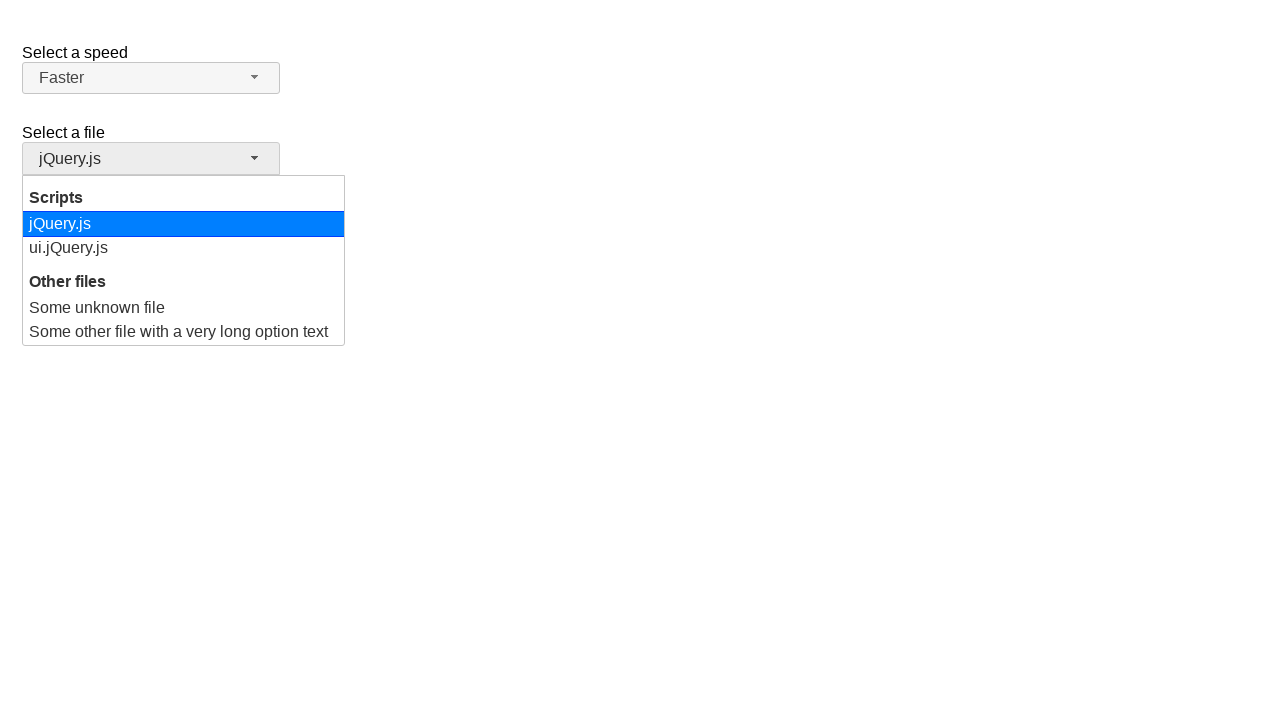

Files dropdown menu became visible
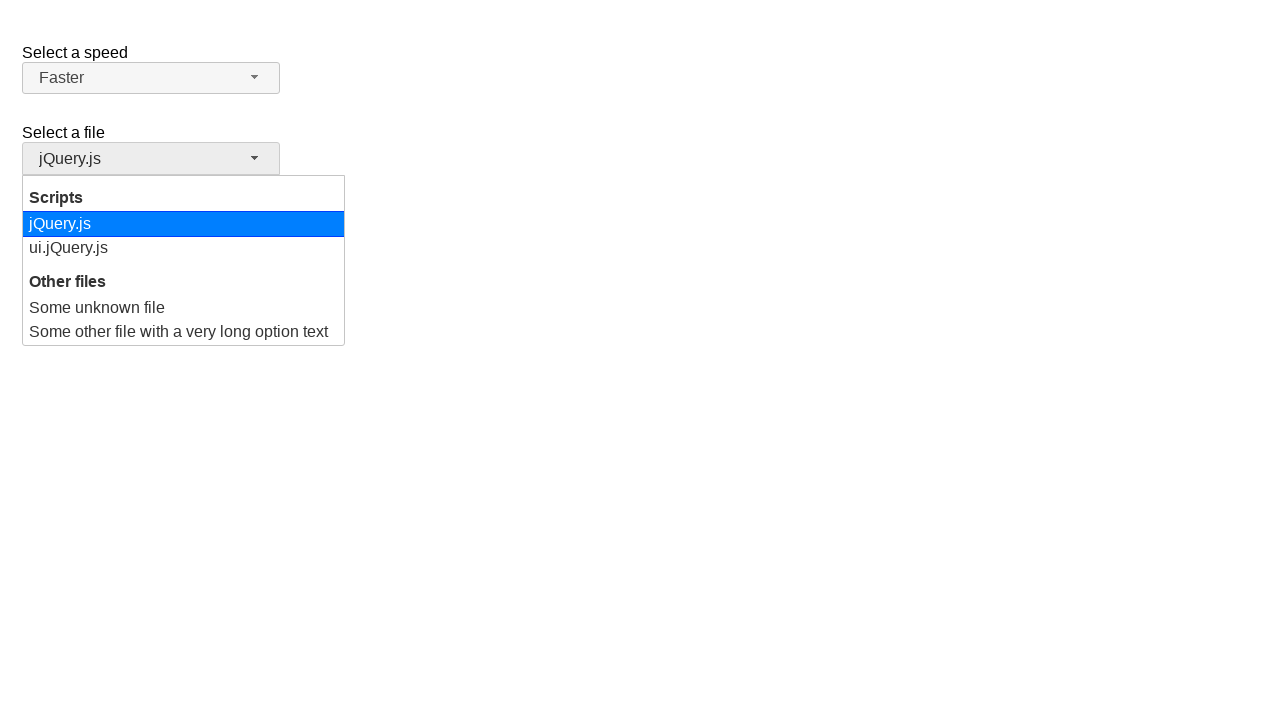

Retrieved all files dropdown items
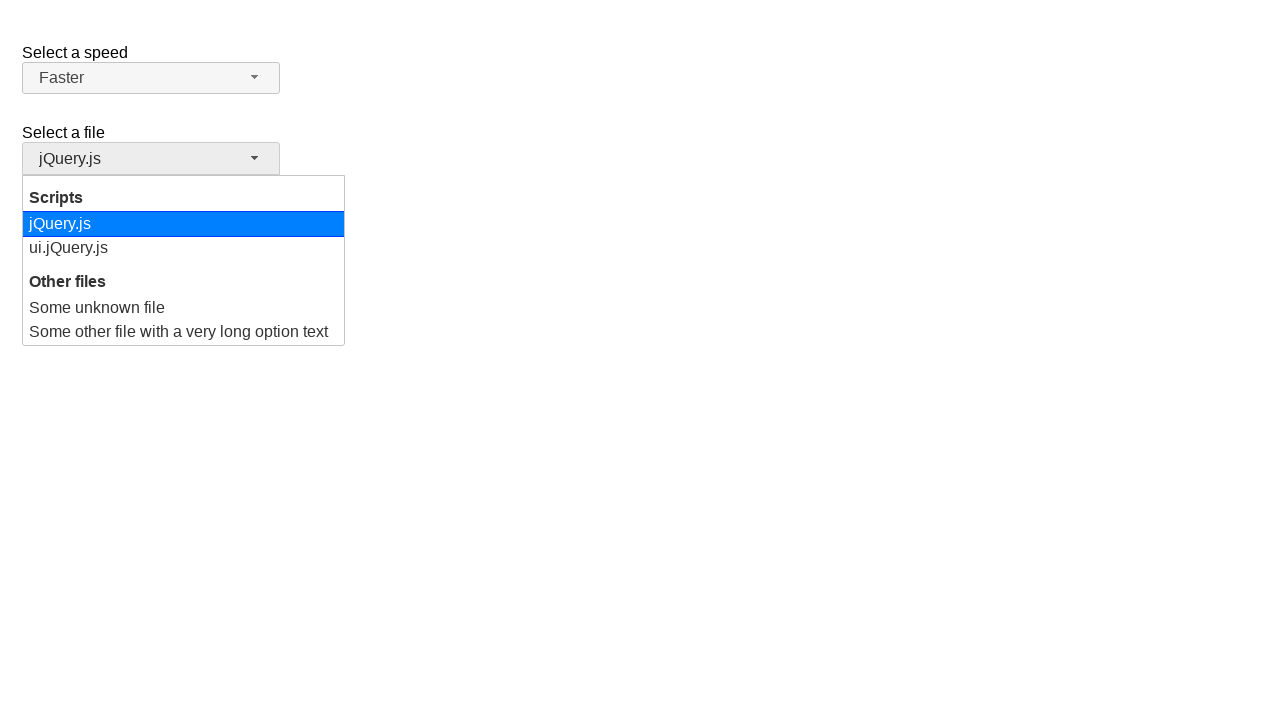

Selected 'jQuery.js' from Files dropdown
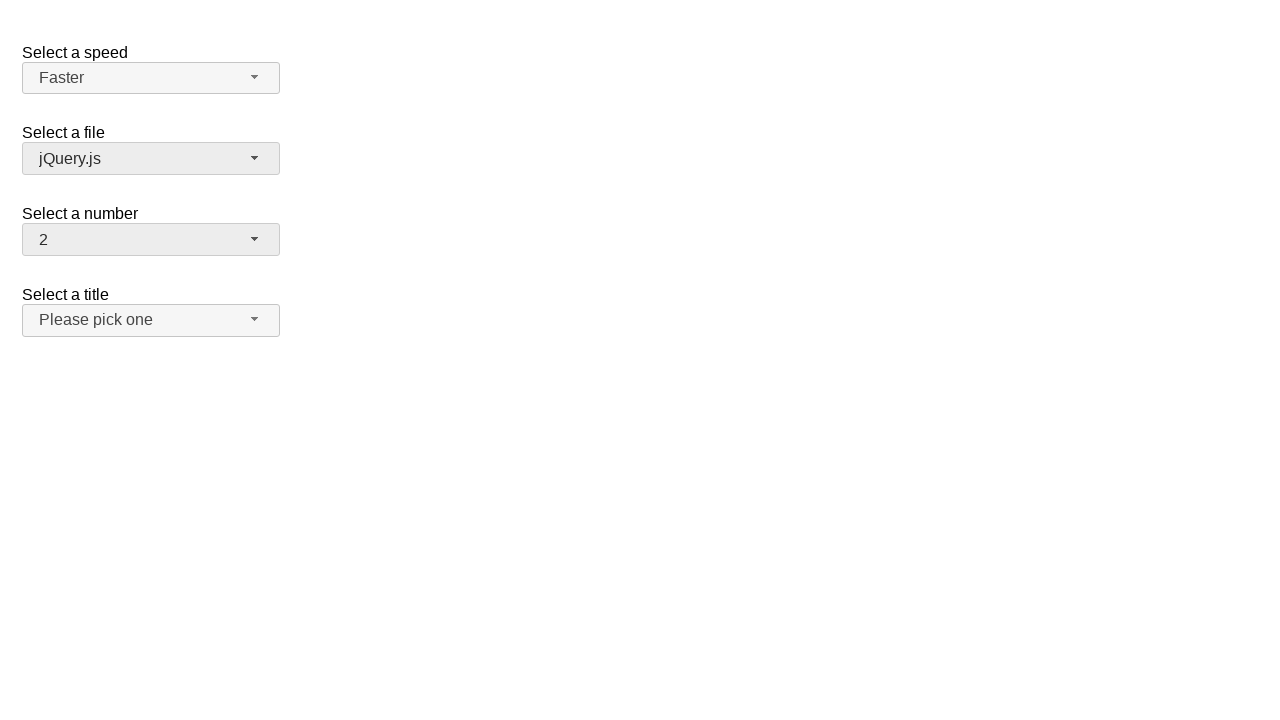

Clicked Number dropdown button at (151, 240) on span#number-button
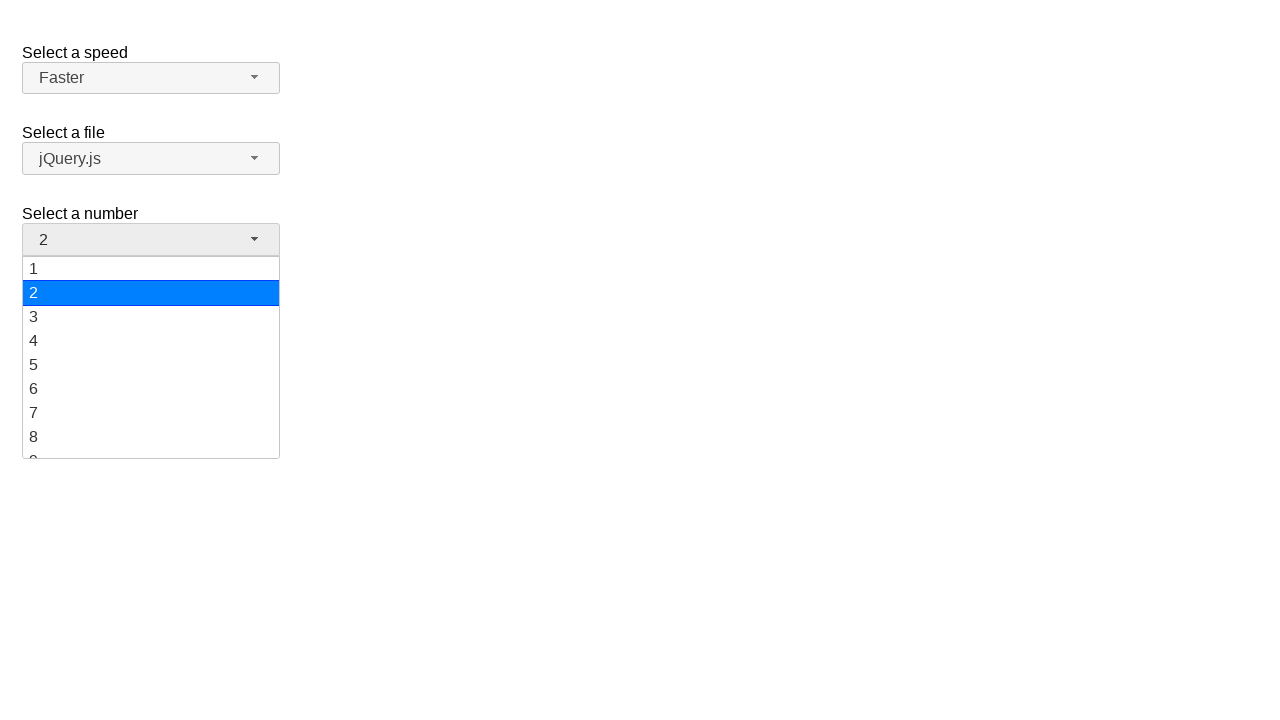

Number dropdown menu became visible
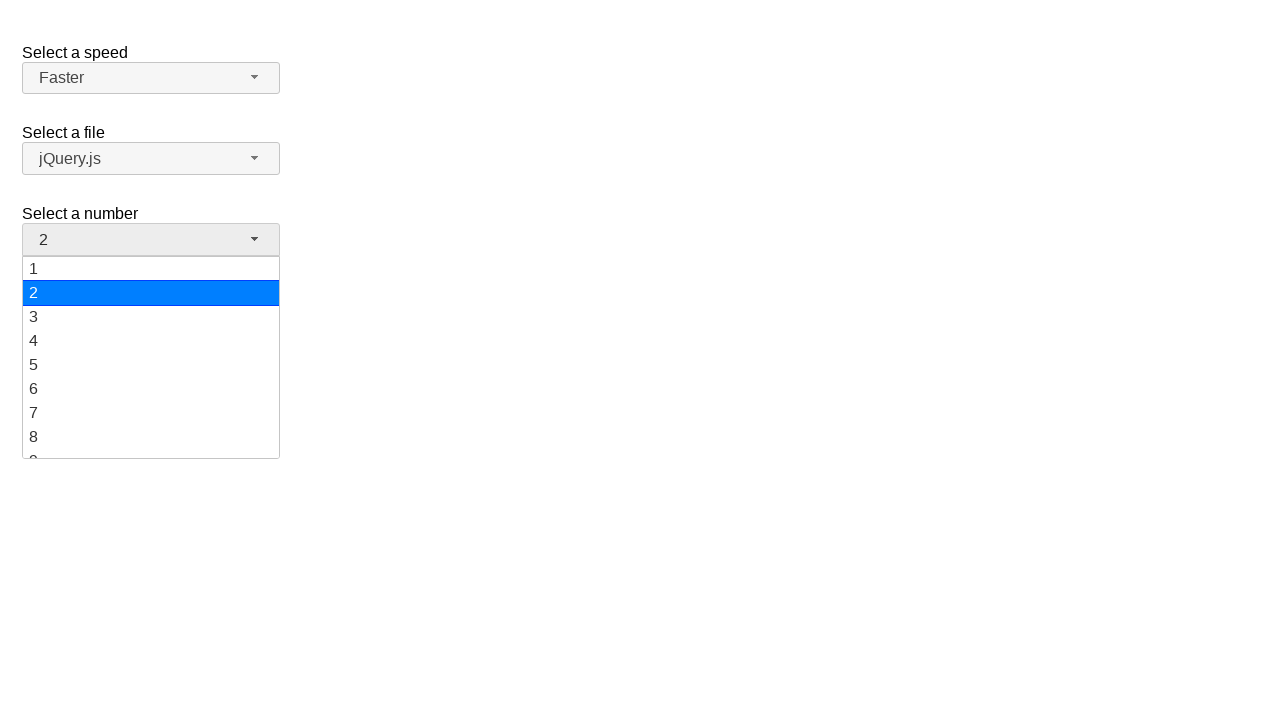

Retrieved all number dropdown items
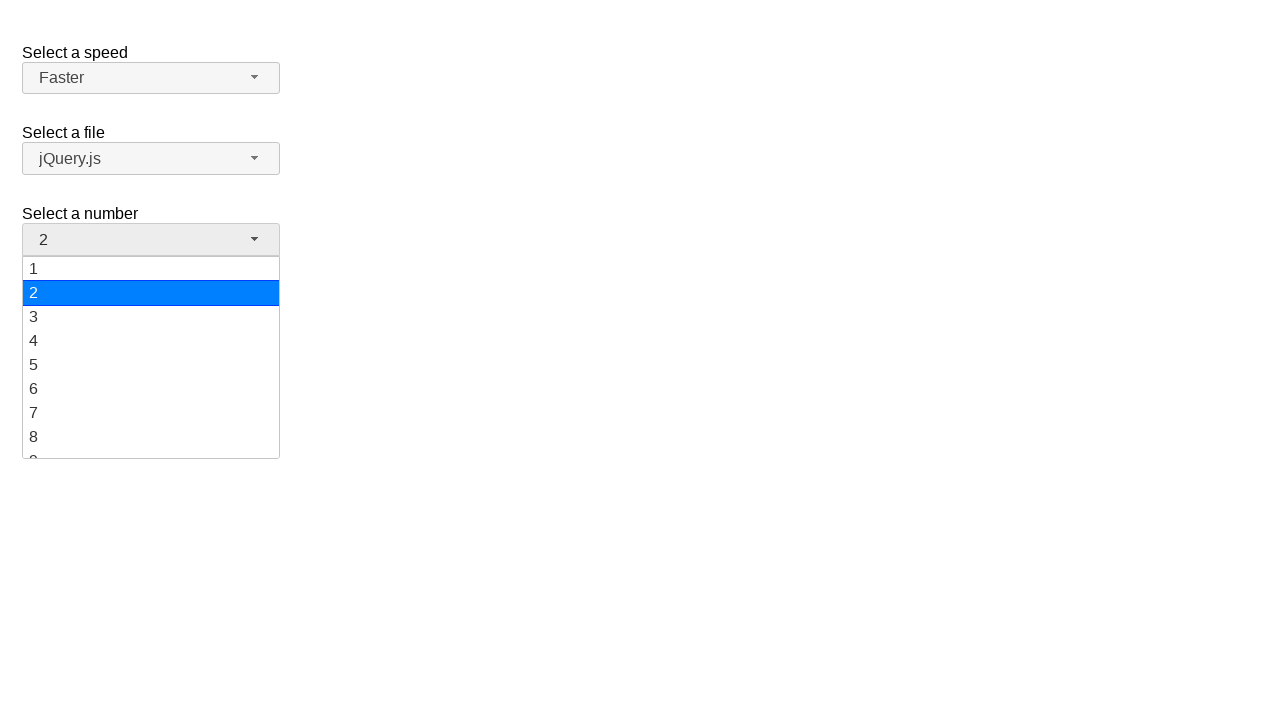

Selected '15' from Number dropdown
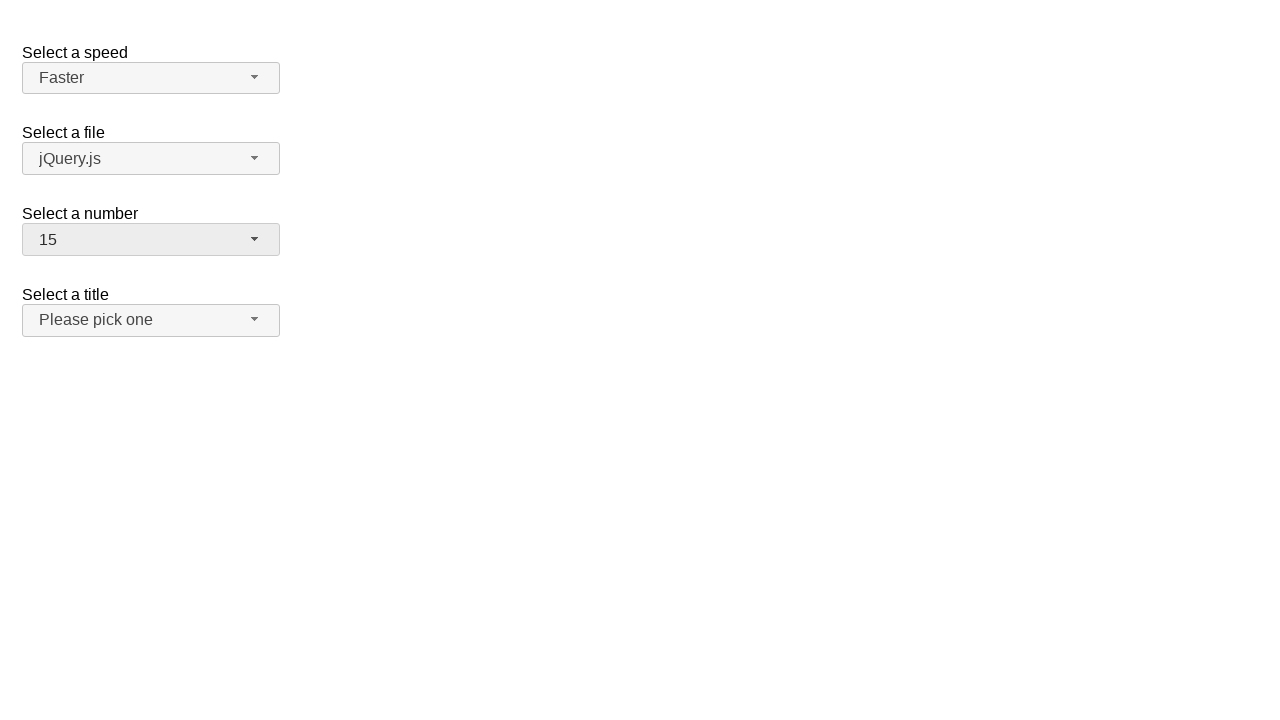

Clicked Salutation dropdown button at (151, 320) on span#salutation-button
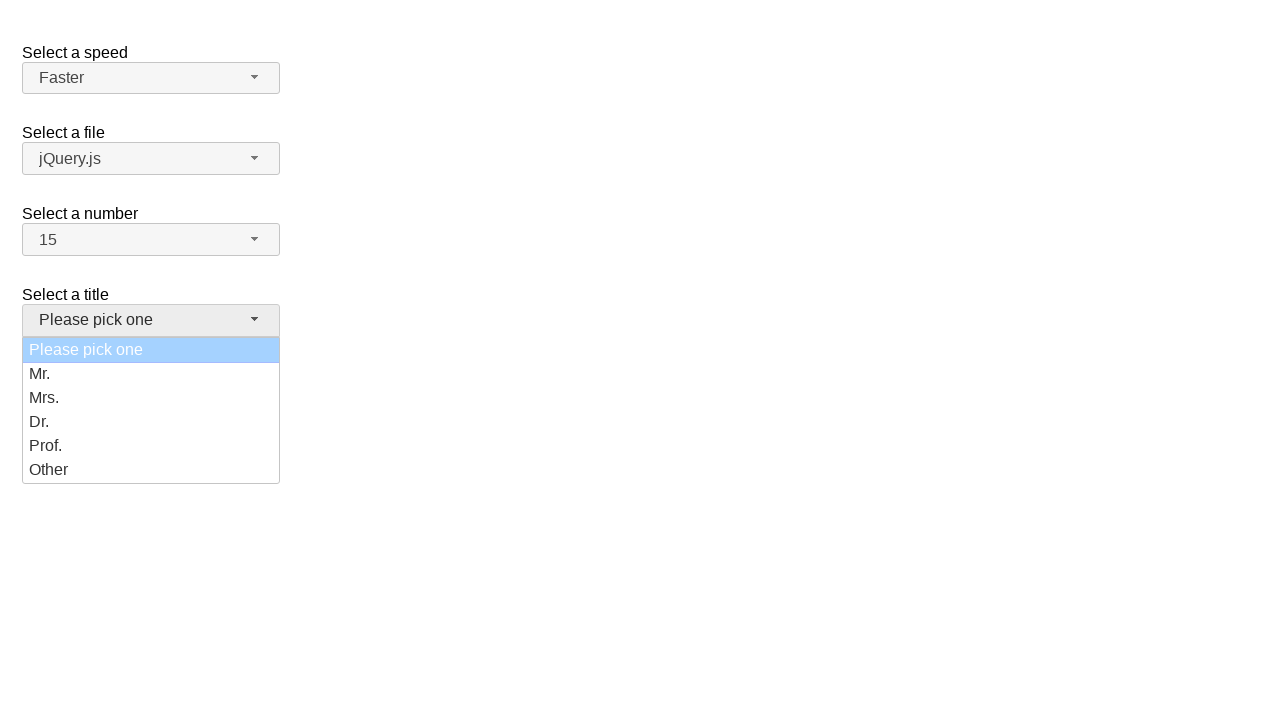

Salutation dropdown menu became visible
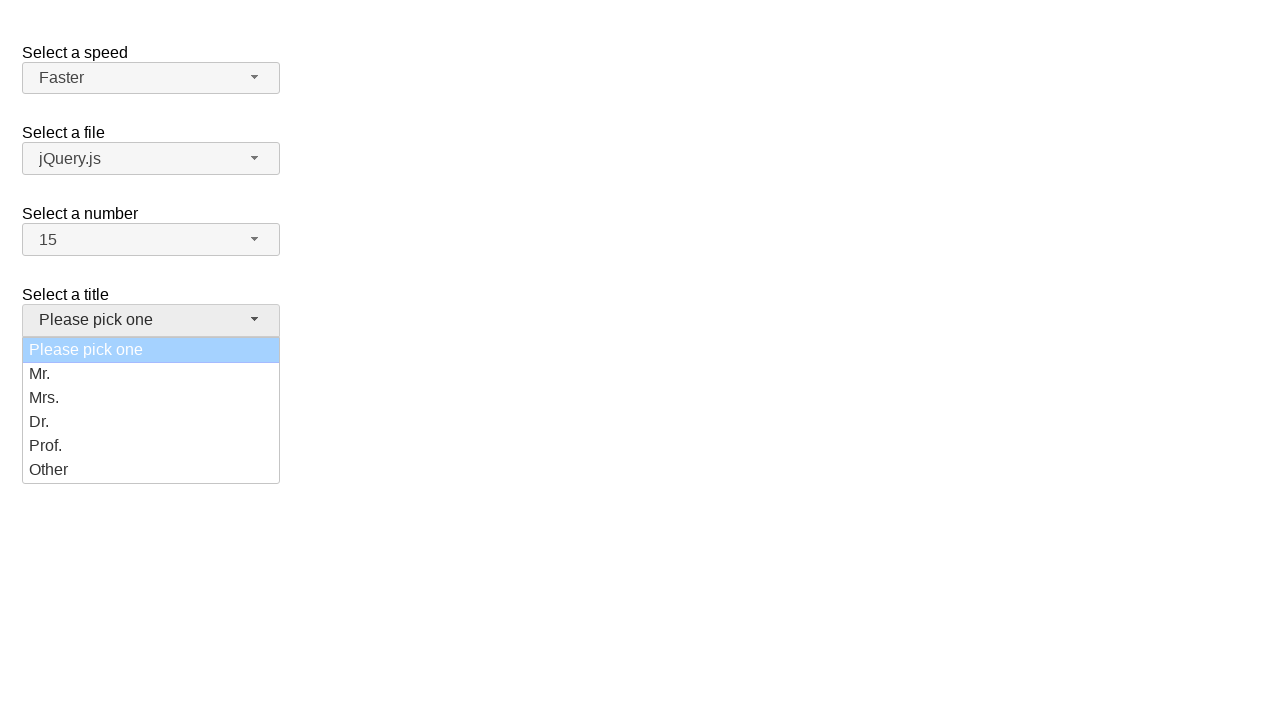

Retrieved all salutation dropdown items
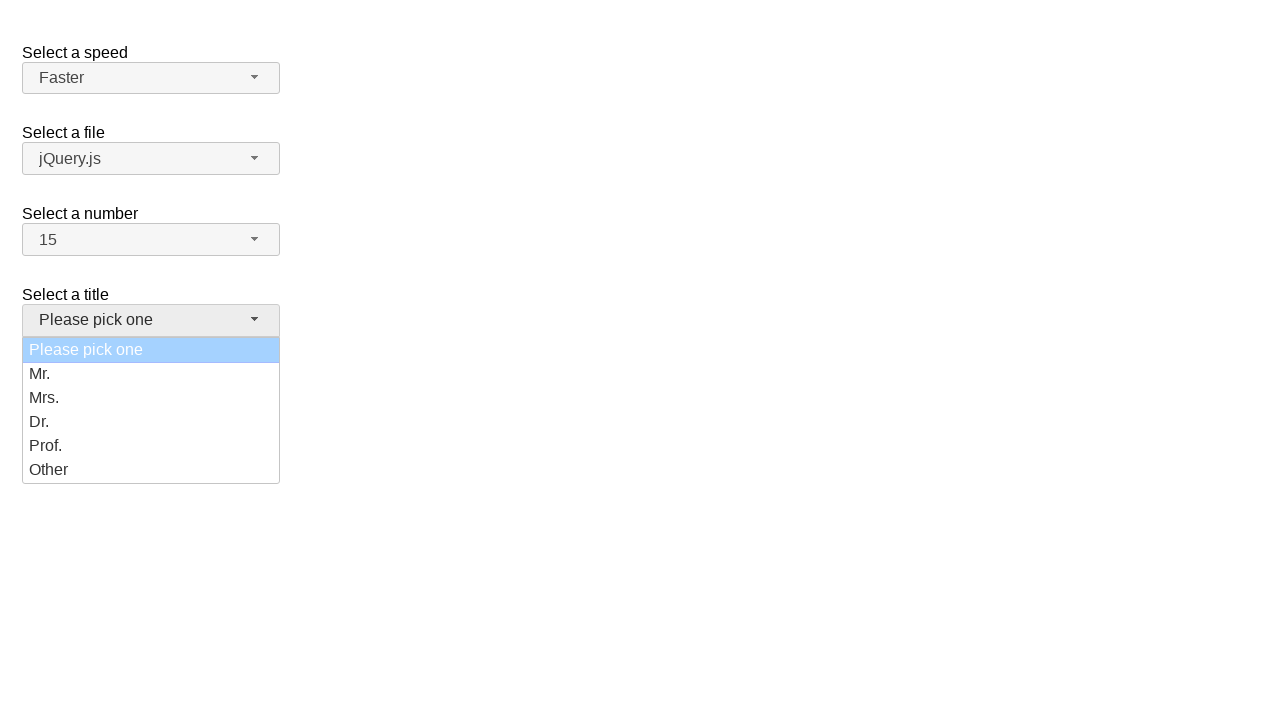

Selected 'Dr.' from Salutation dropdown
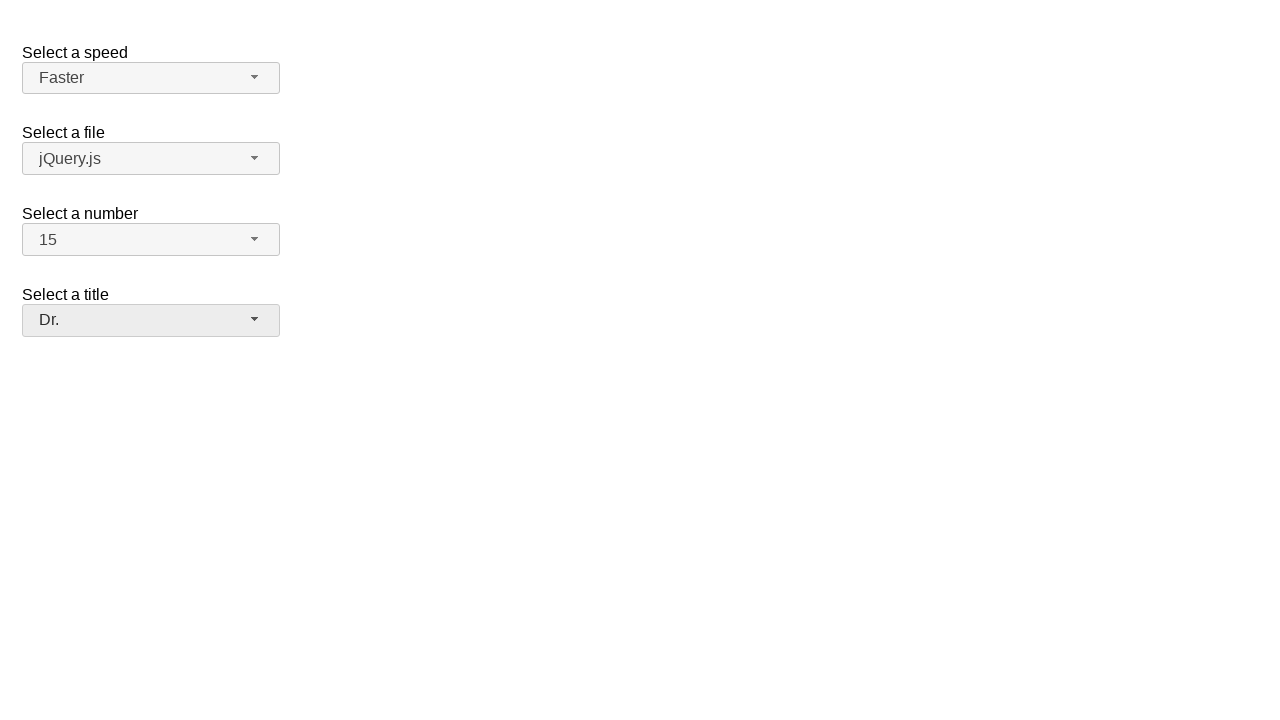

Verified that Speed dropdown shows 'Faster'
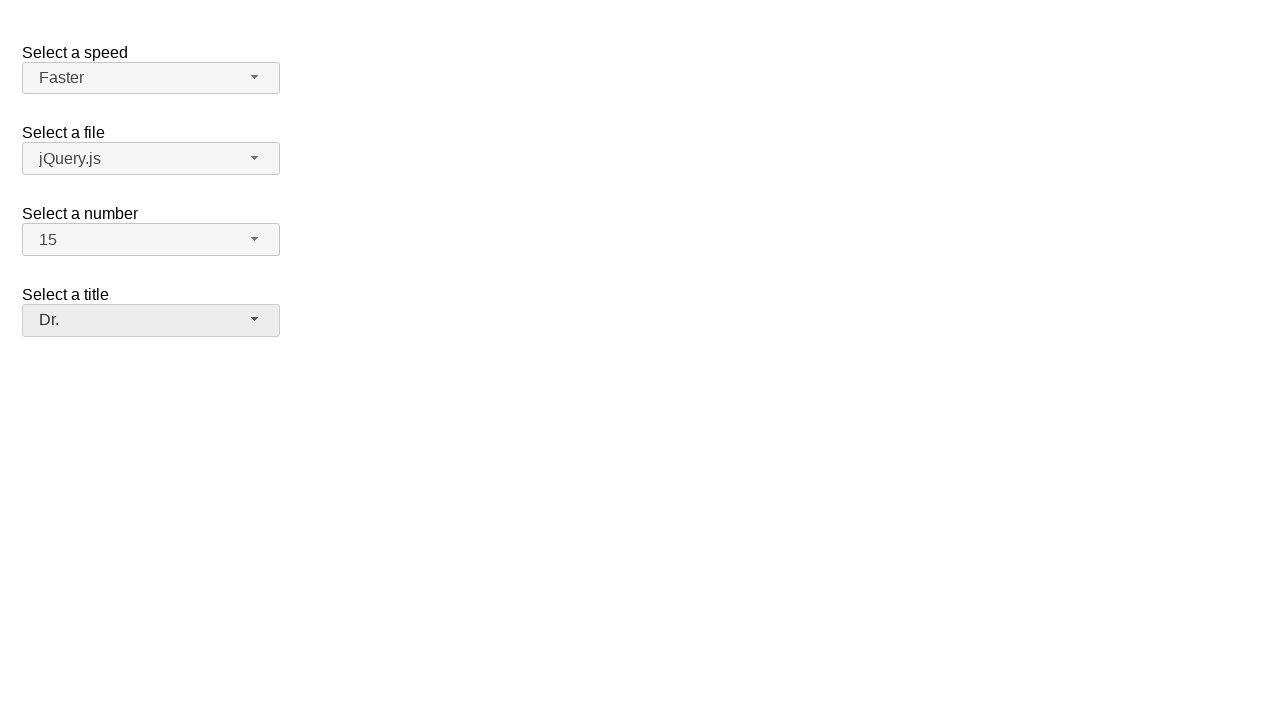

Verified that Files dropdown shows 'jQuery.js'
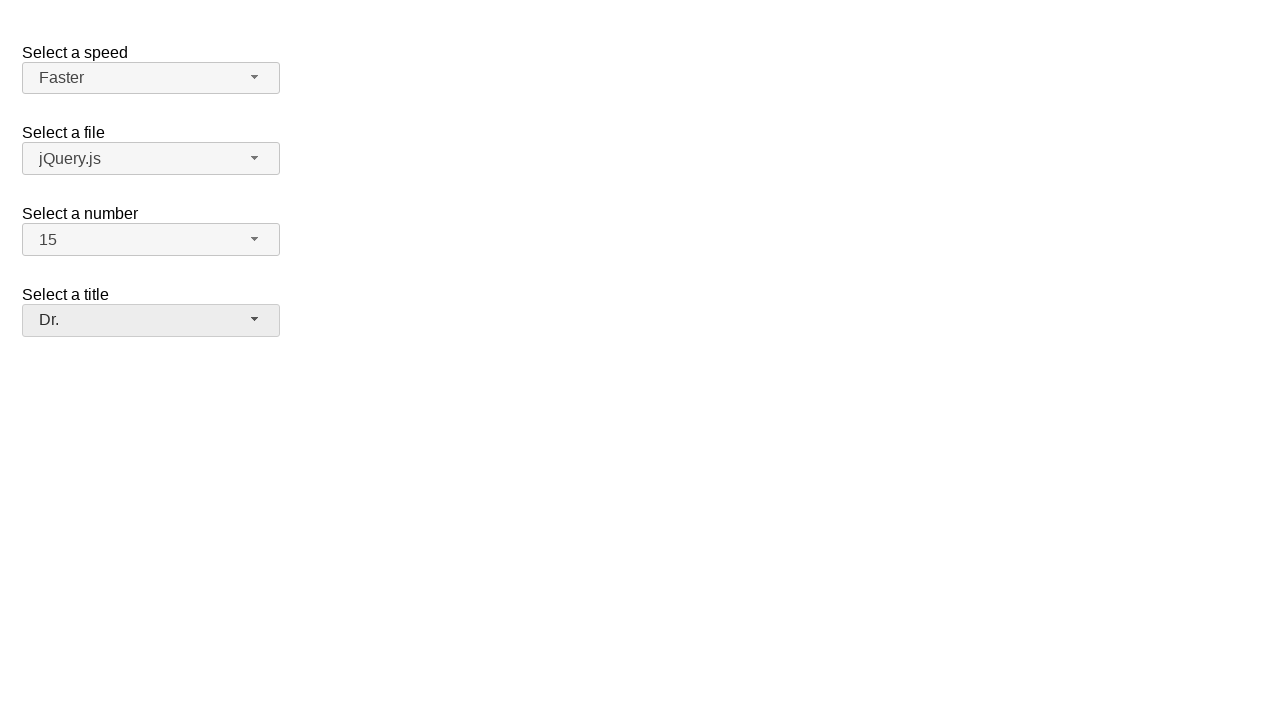

Verified that Number dropdown shows '15'
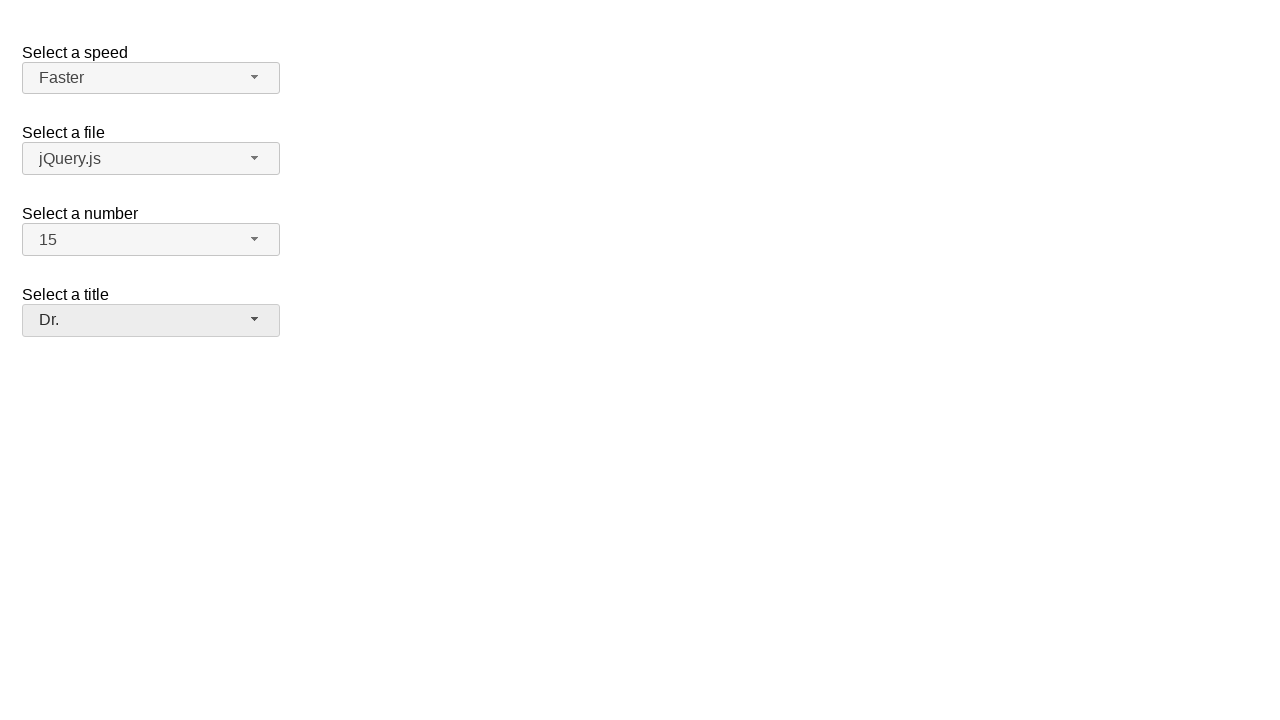

Verified that Salutation dropdown shows 'Dr.'
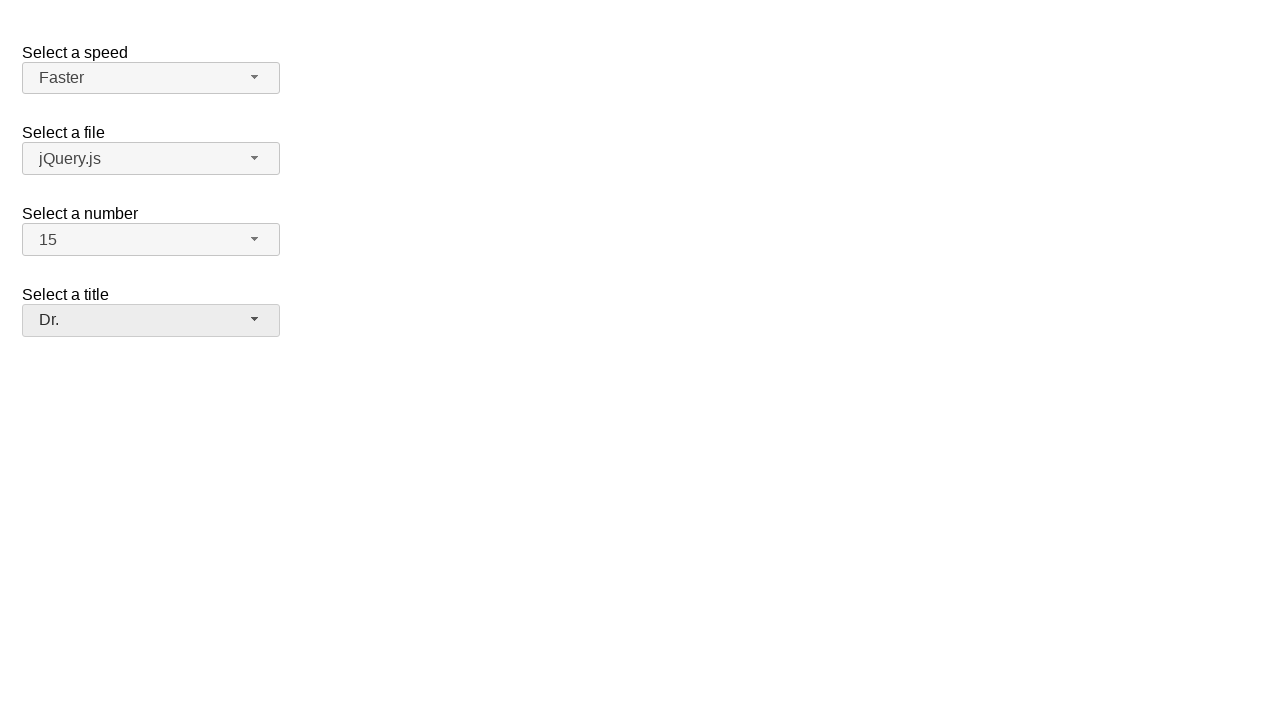

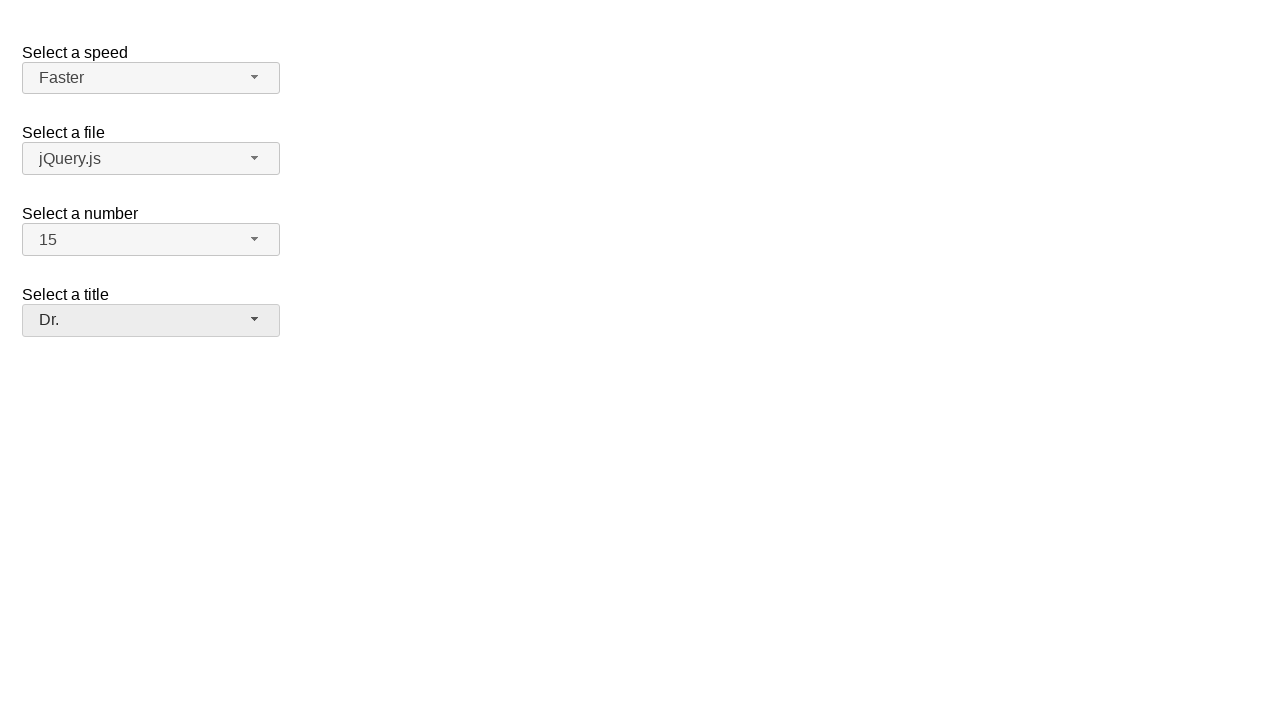